Tests TodoMVC React app functionality by navigating to the React version, adding a todo item, and marking it as complete

Starting URL: https://todomvc.com/

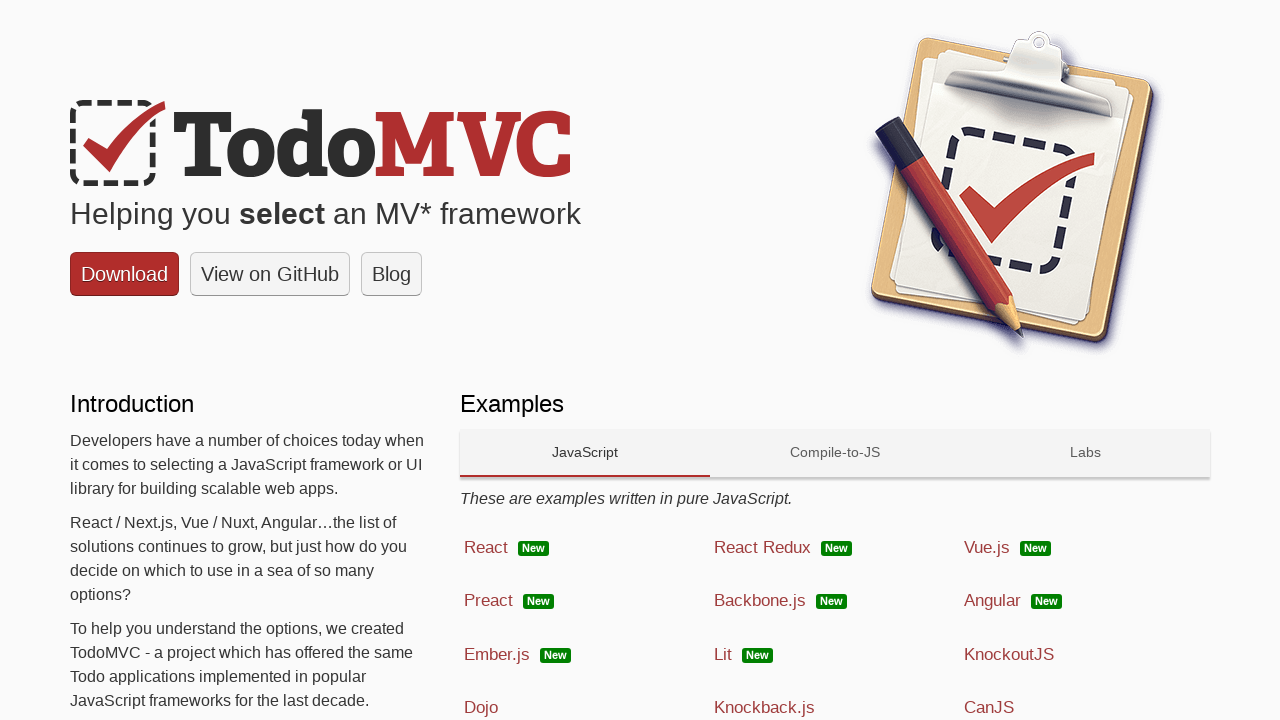

Scrolled down to view the app list
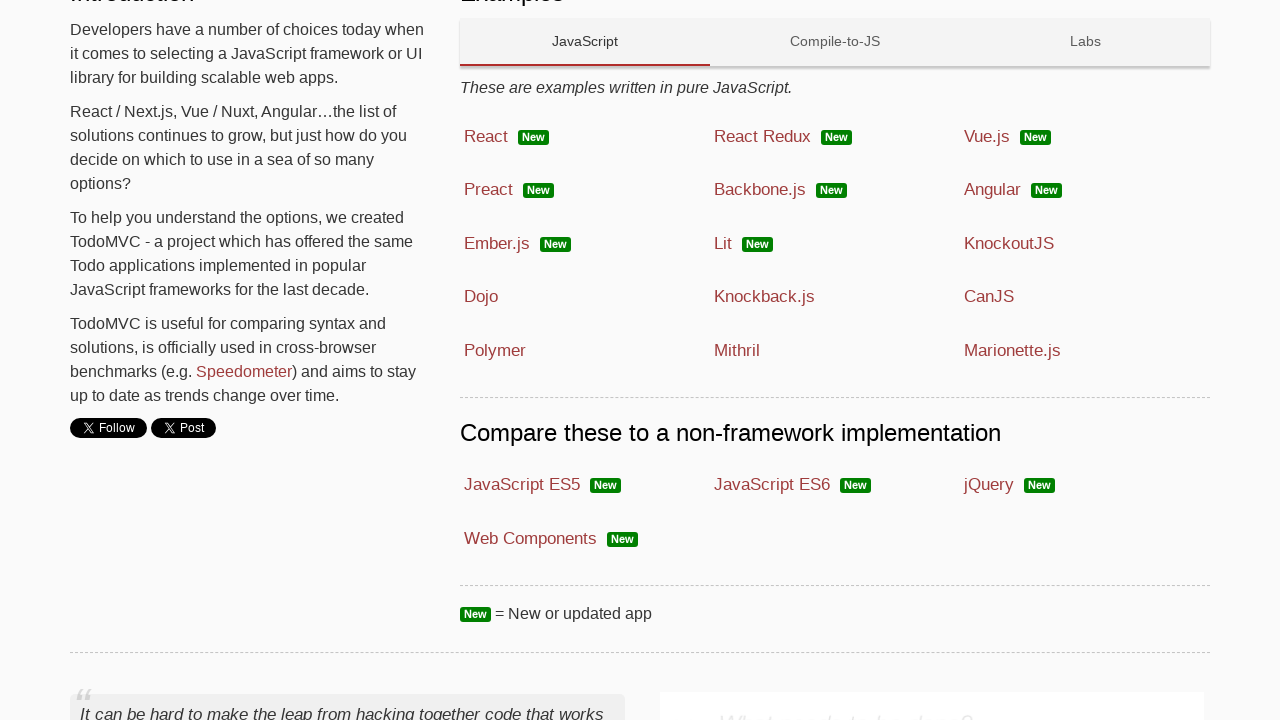

Clicked on the React app link at (486, 136) on .js-app-list:nth-child(1) li:nth-child(1) .link
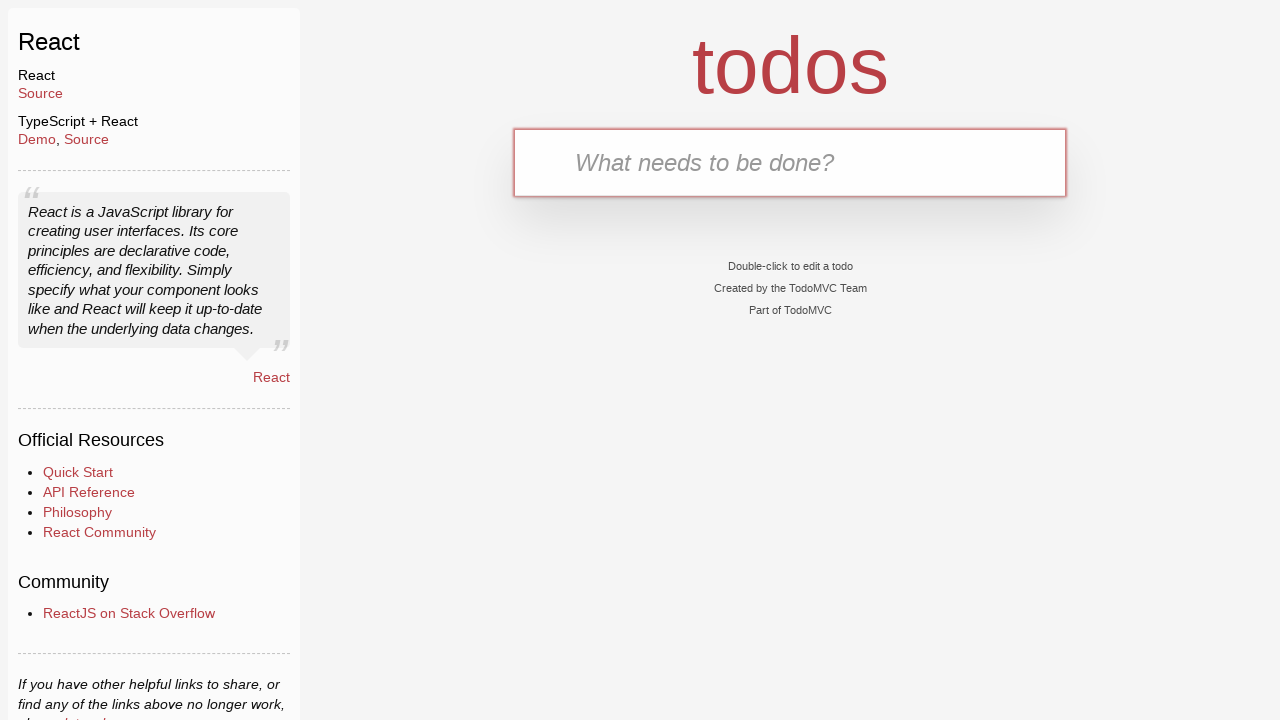

Todo input field loaded
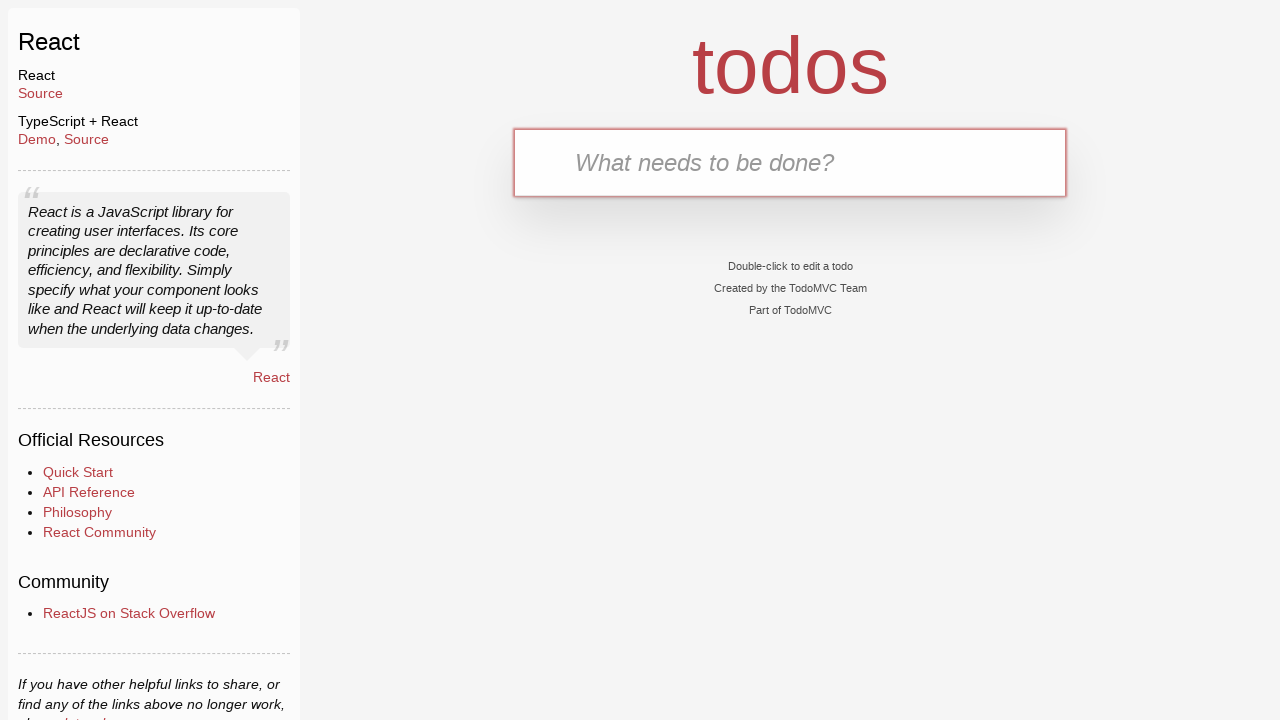

Clicked on the todo input field at (790, 162) on #todo-input
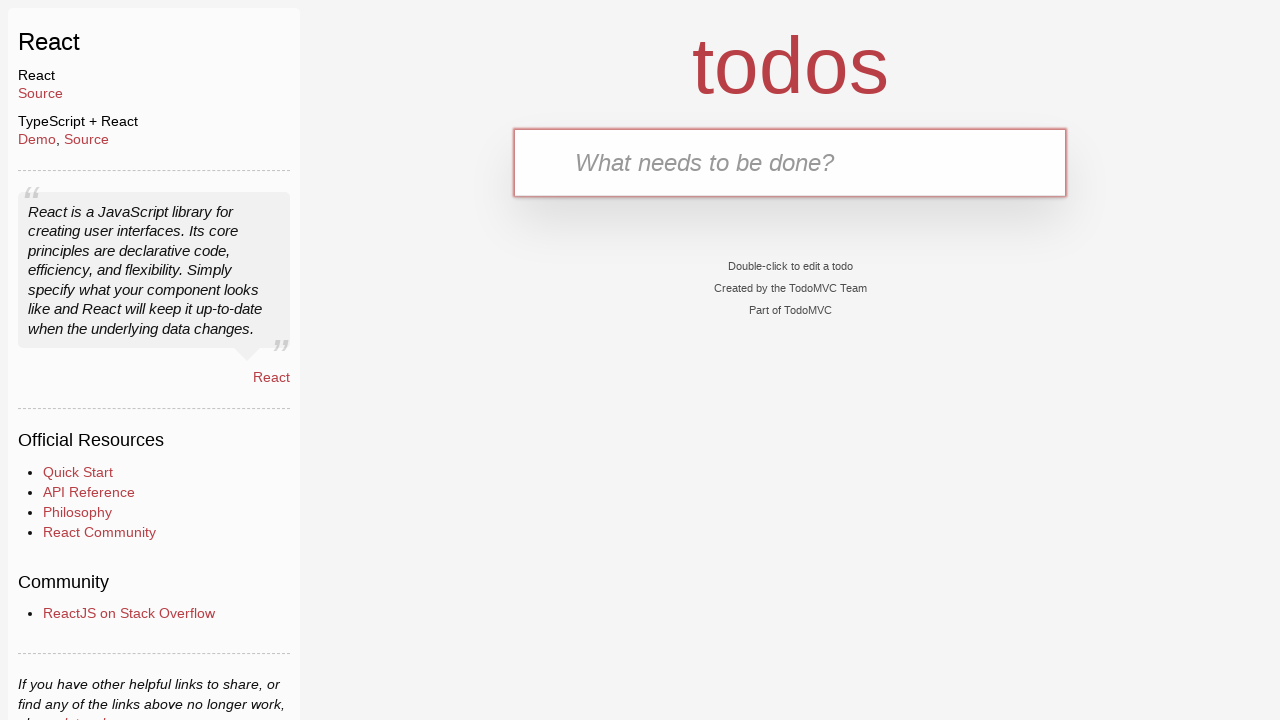

Filled todo input with 'Buy groceries' on #todo-input
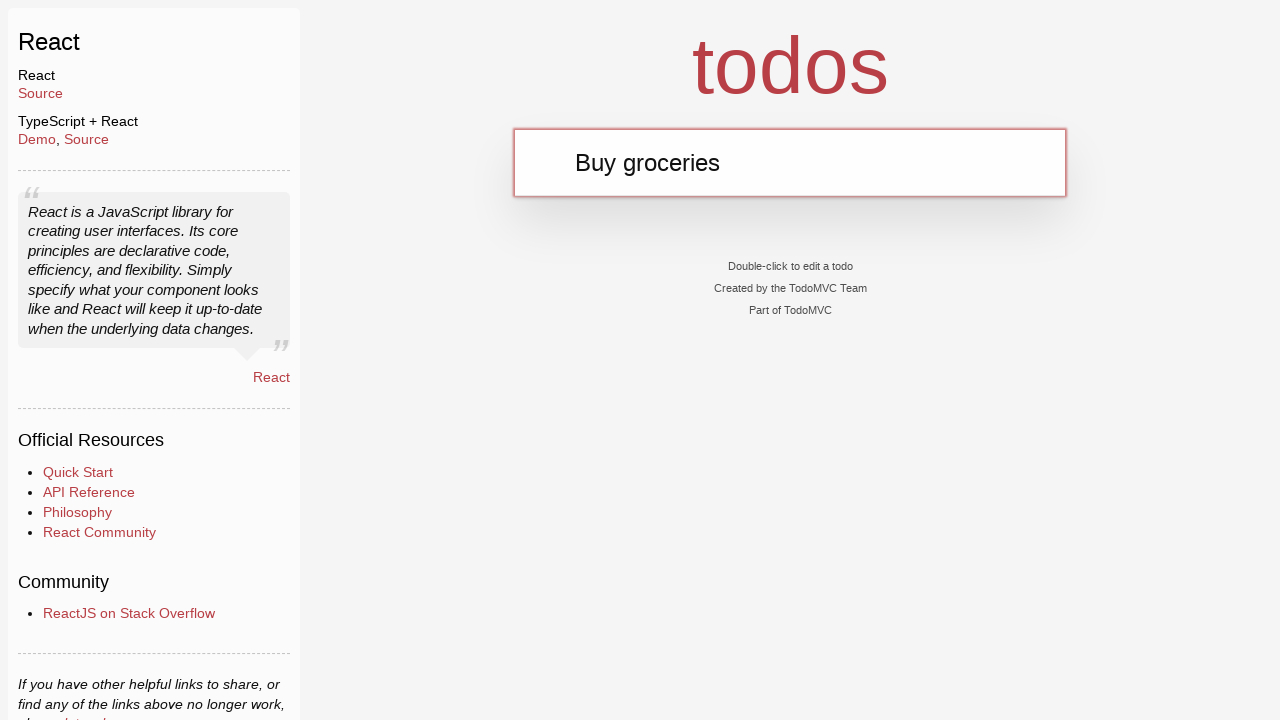

Pressed Enter to submit the new todo item on #todo-input
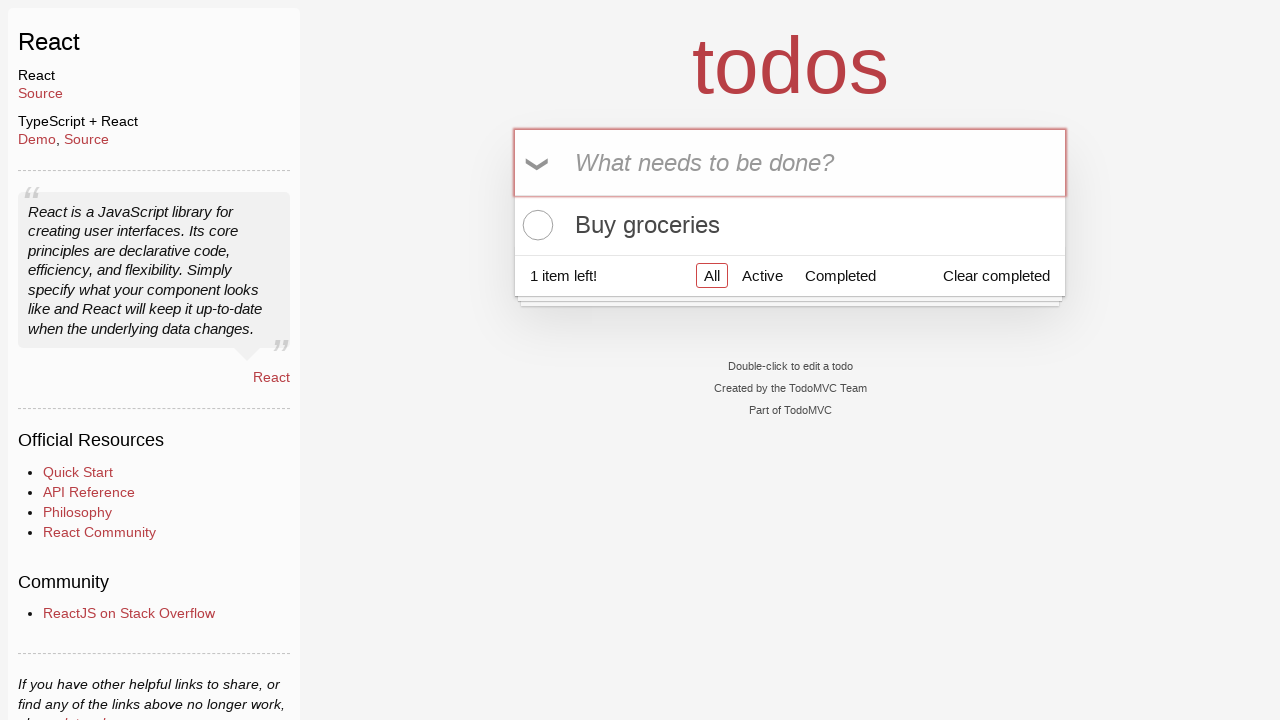

New todo item appeared in the list
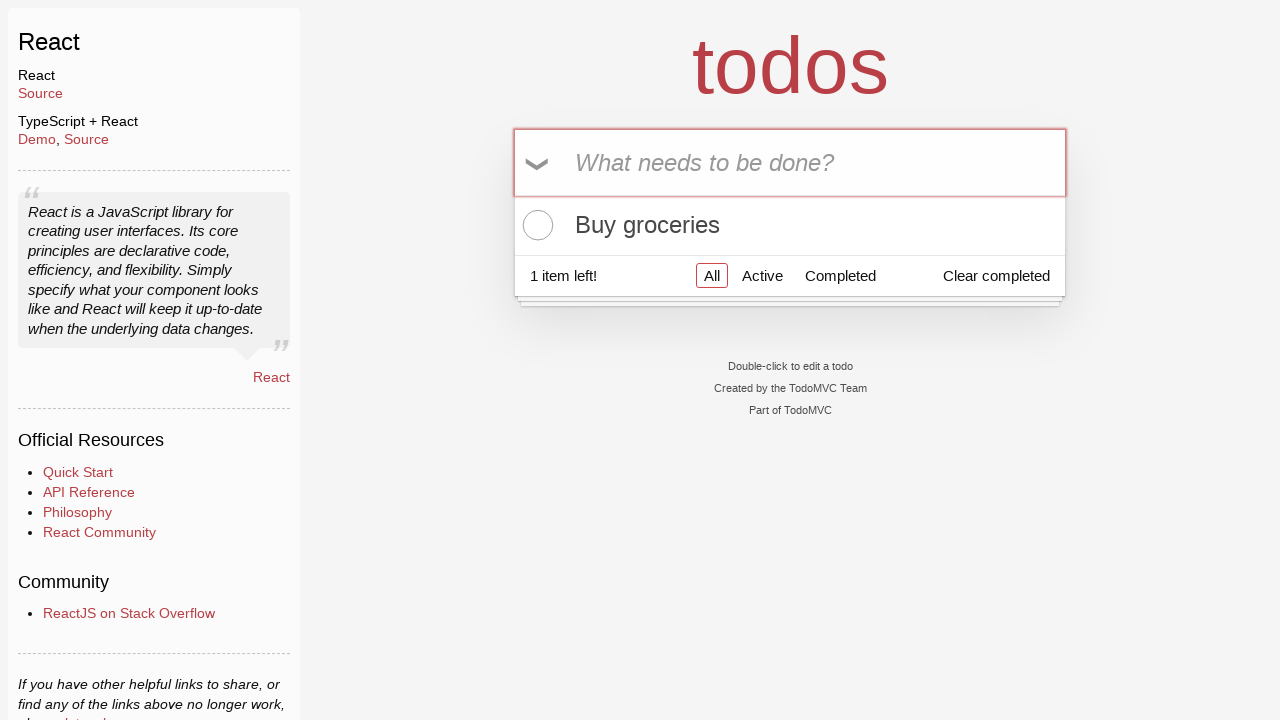

Clicked toggle to mark 'Buy groceries' as complete at (535, 225) on li[data-testid='todo-item'] >> nth=0 >> input.toggle
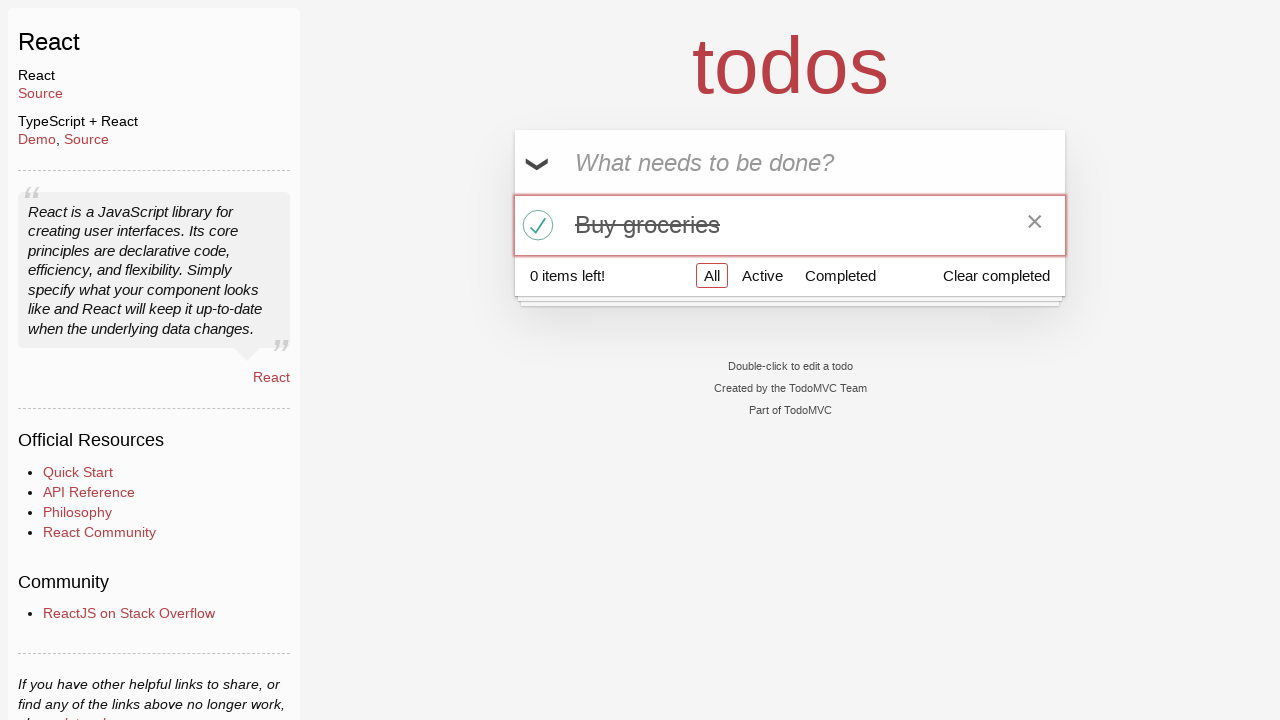

Todo item successfully marked as completed
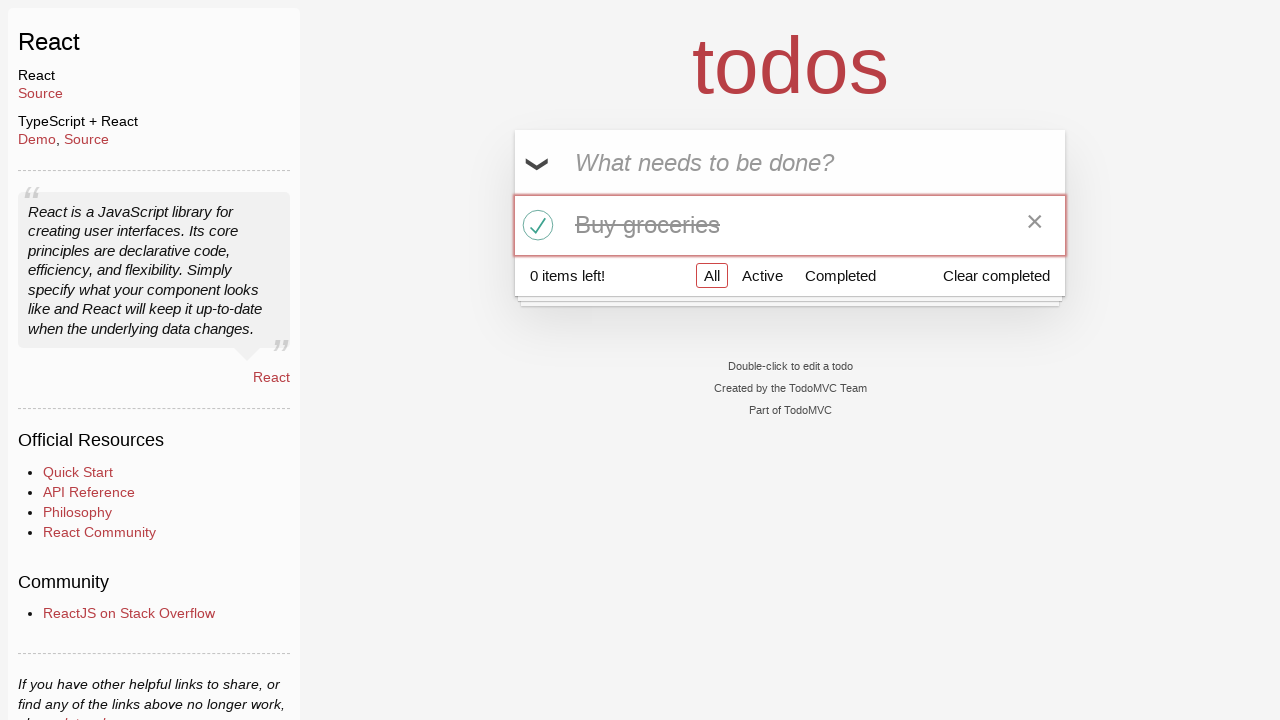

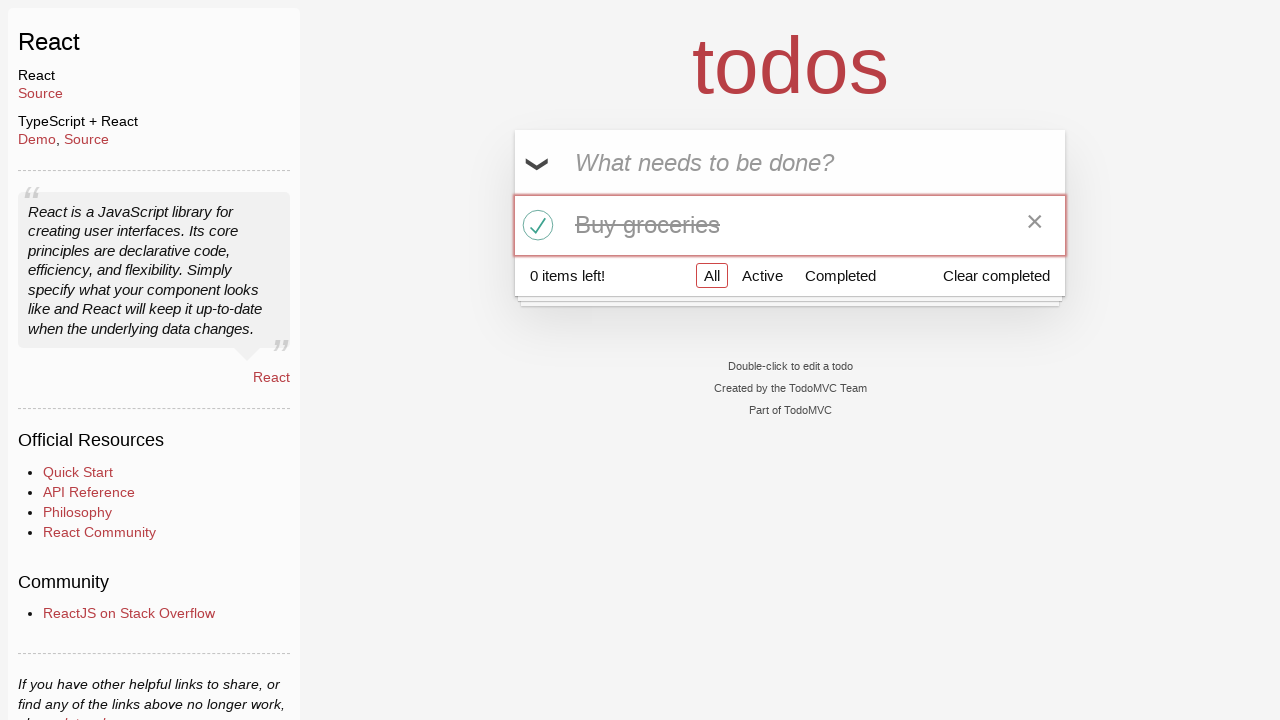